Tests tooltip functionality by hovering over an age input field and verifying the tooltip appears

Starting URL: https://jqueryui.com/tooltip

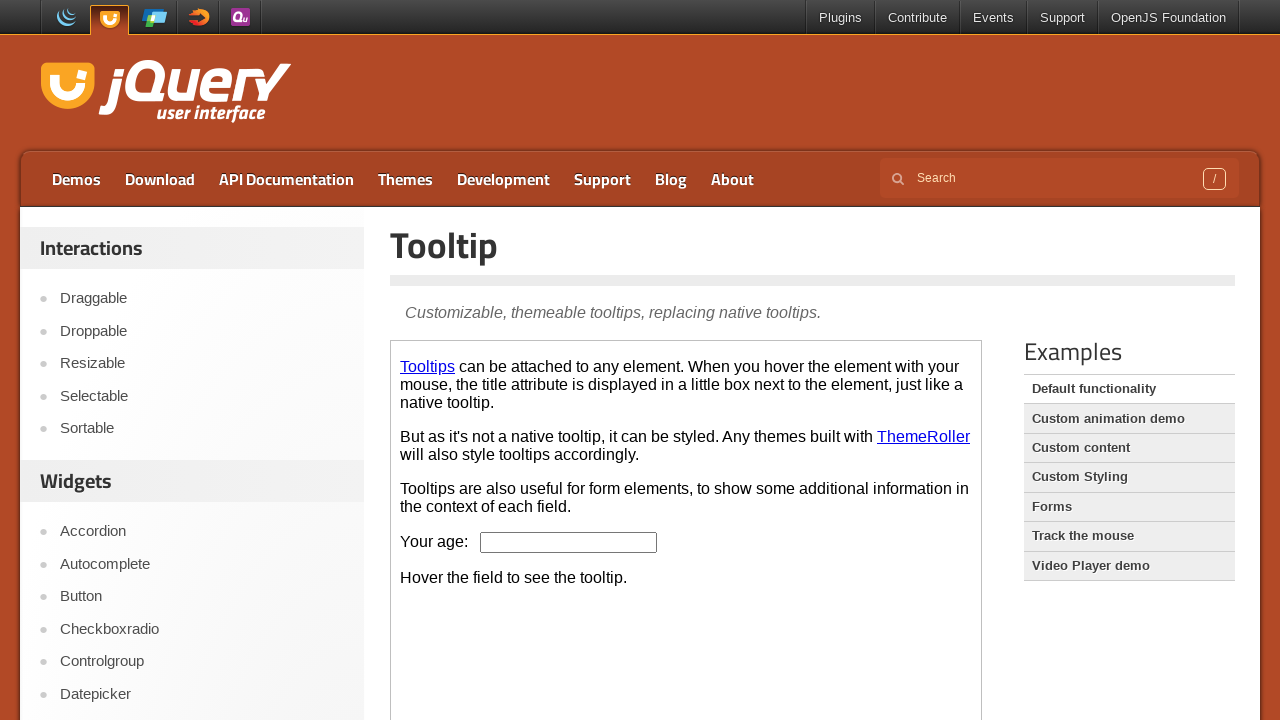

Located the demo iframe
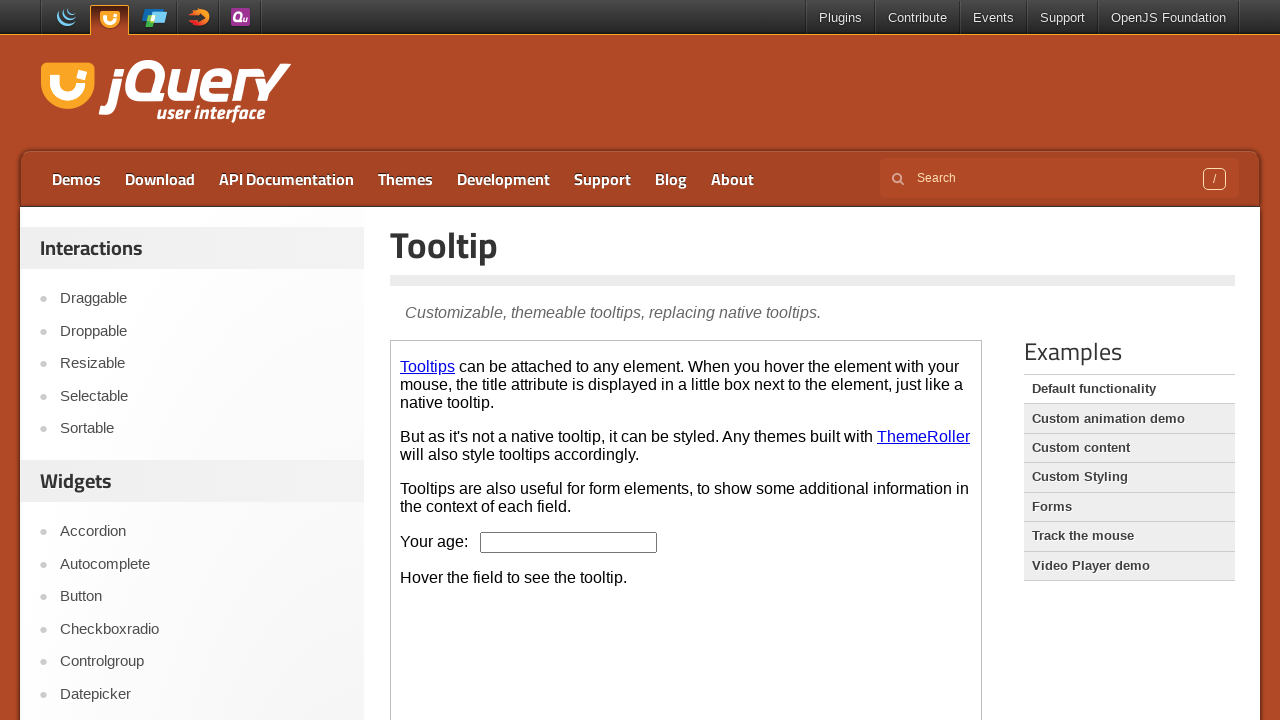

Hovered over the age input field to trigger tooltip at (569, 542) on .demo-frame >> internal:control=enter-frame >> #age
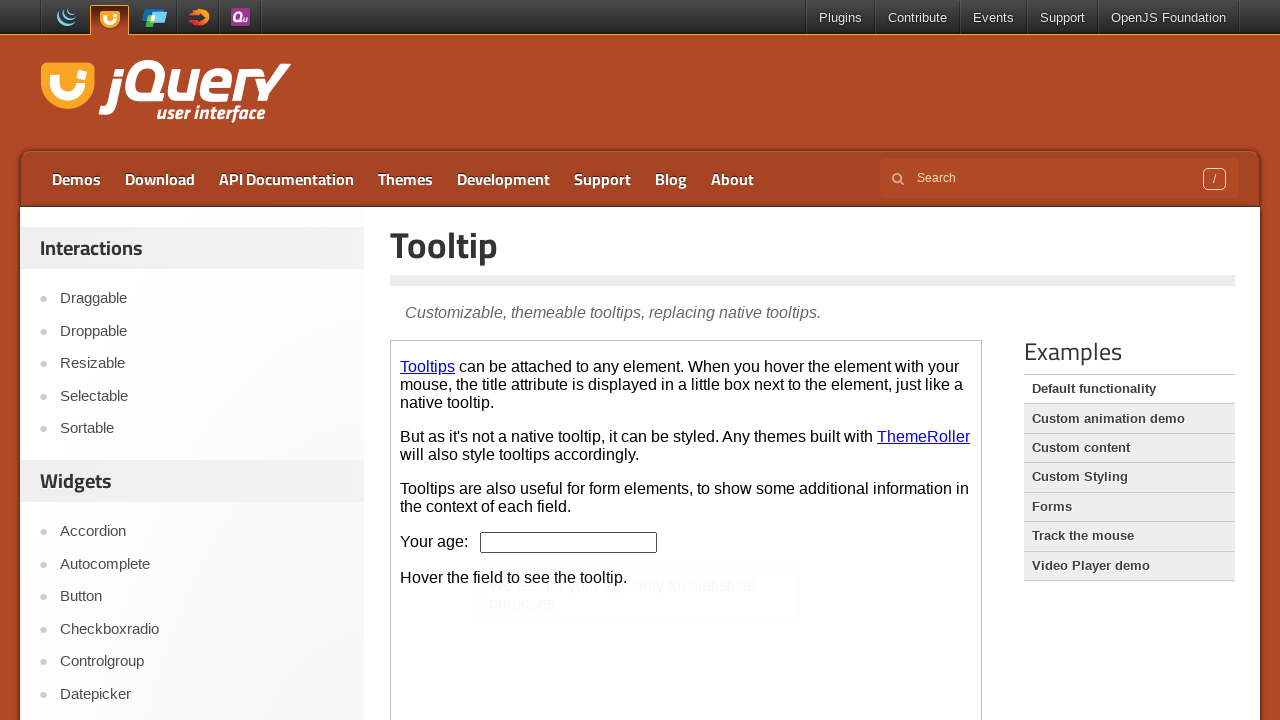

Tooltip appeared and became visible
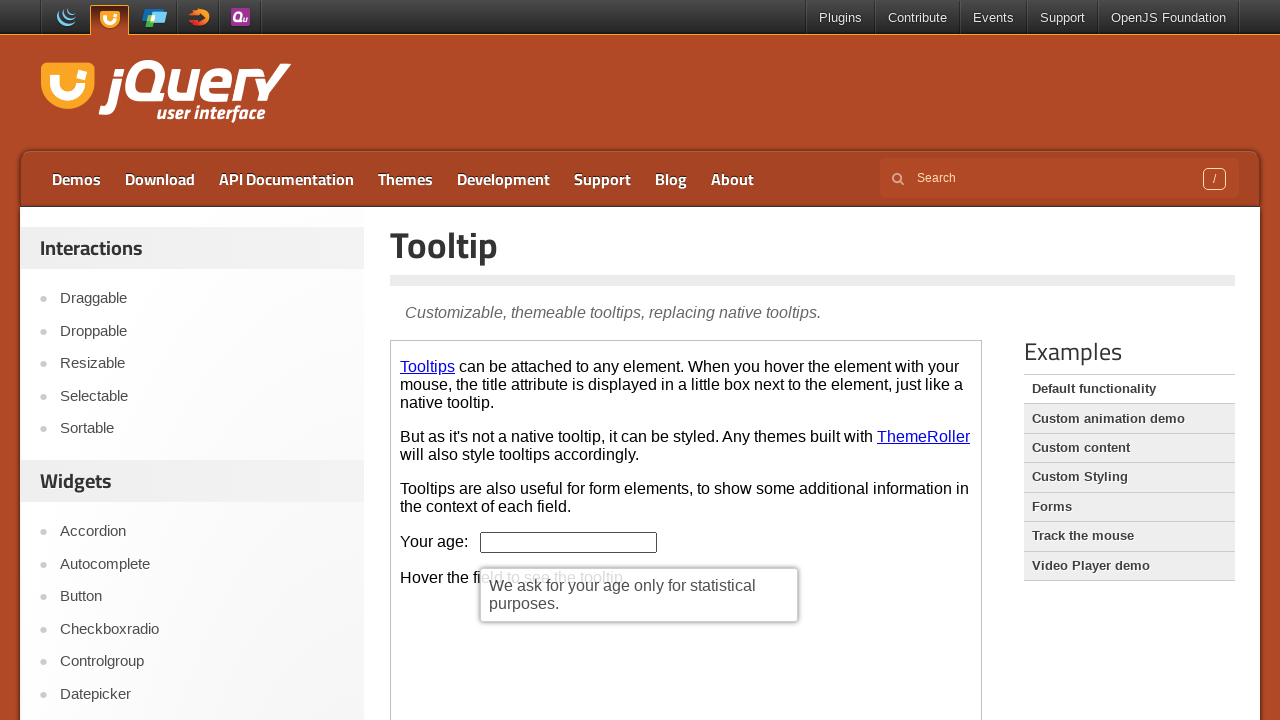

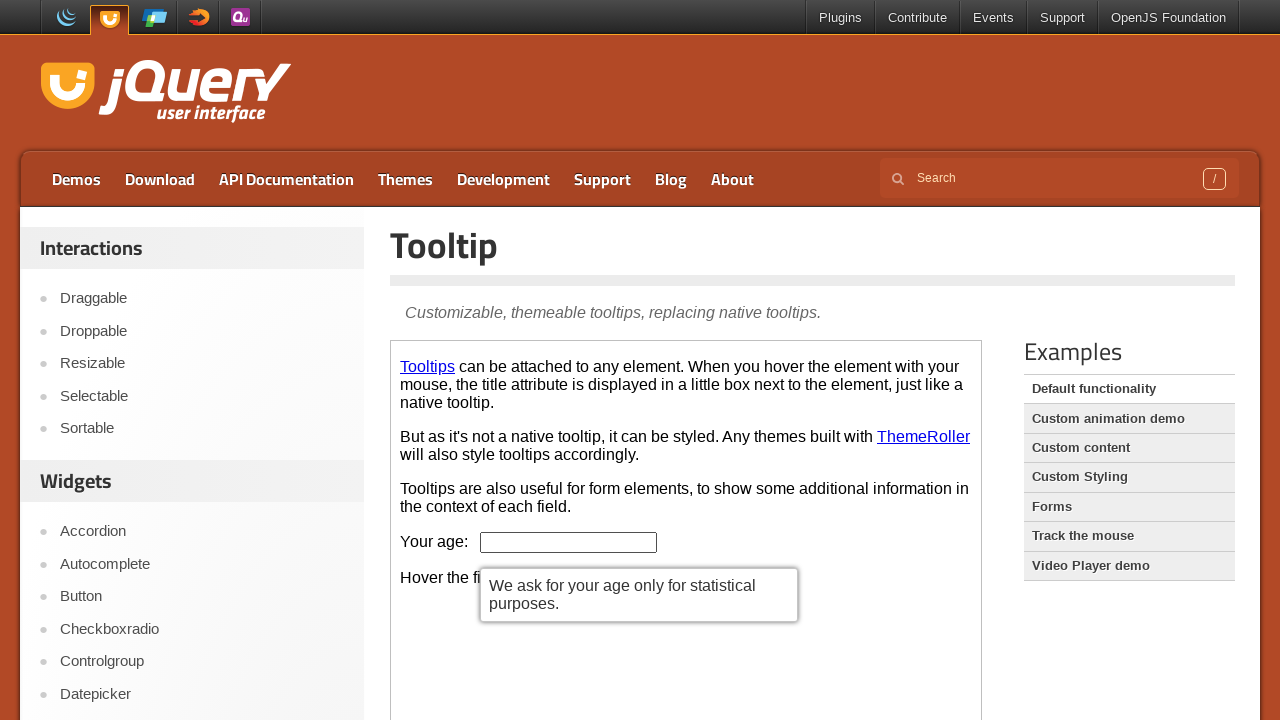